Tests drag and drop functionality on jQueryUI demo page by navigating to the Droppable demo and dragging an element to a target drop zone

Starting URL: https://jqueryui.com/

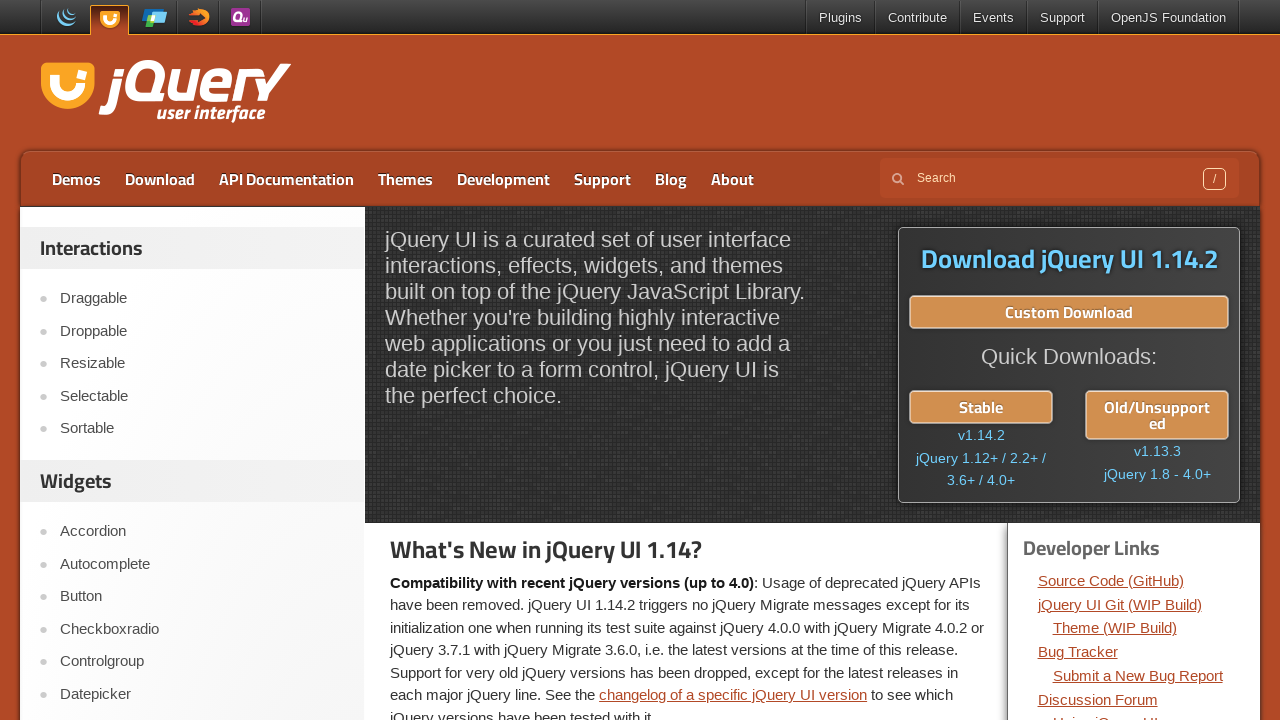

Clicked on Droppable link to navigate to the droppable demo at (202, 331) on text=Droppable
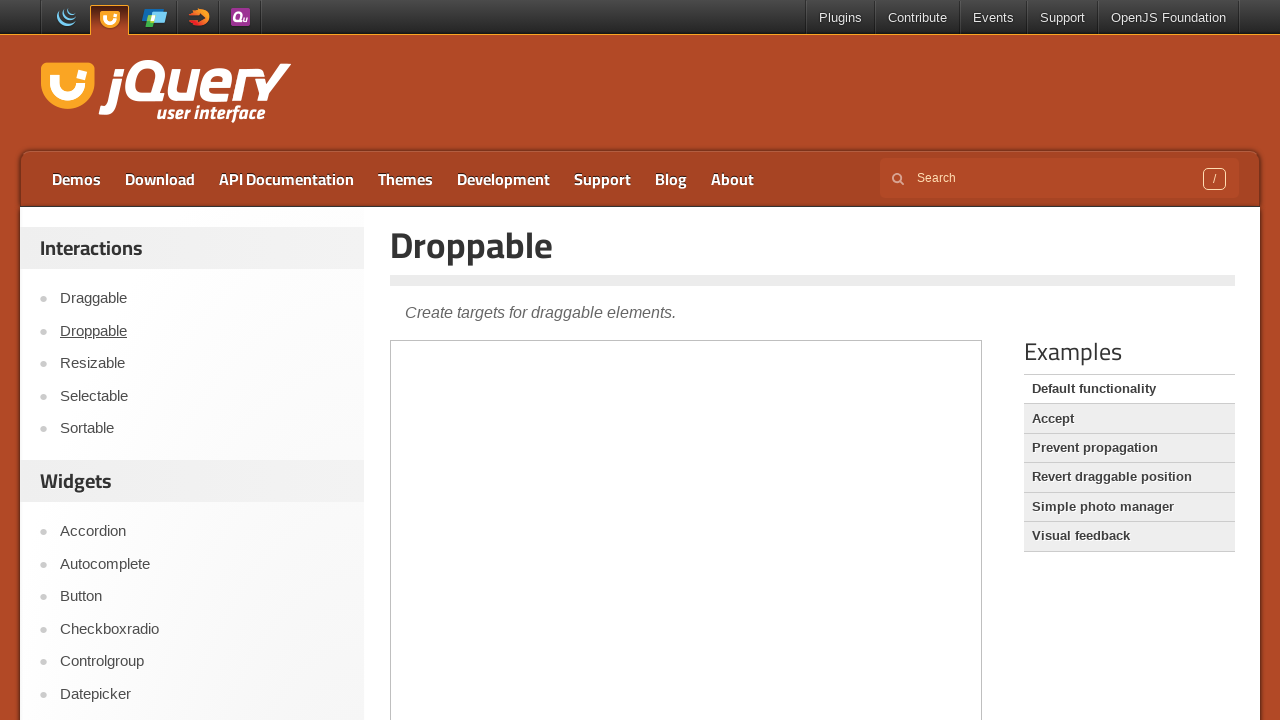

Waited for demo iframe to load
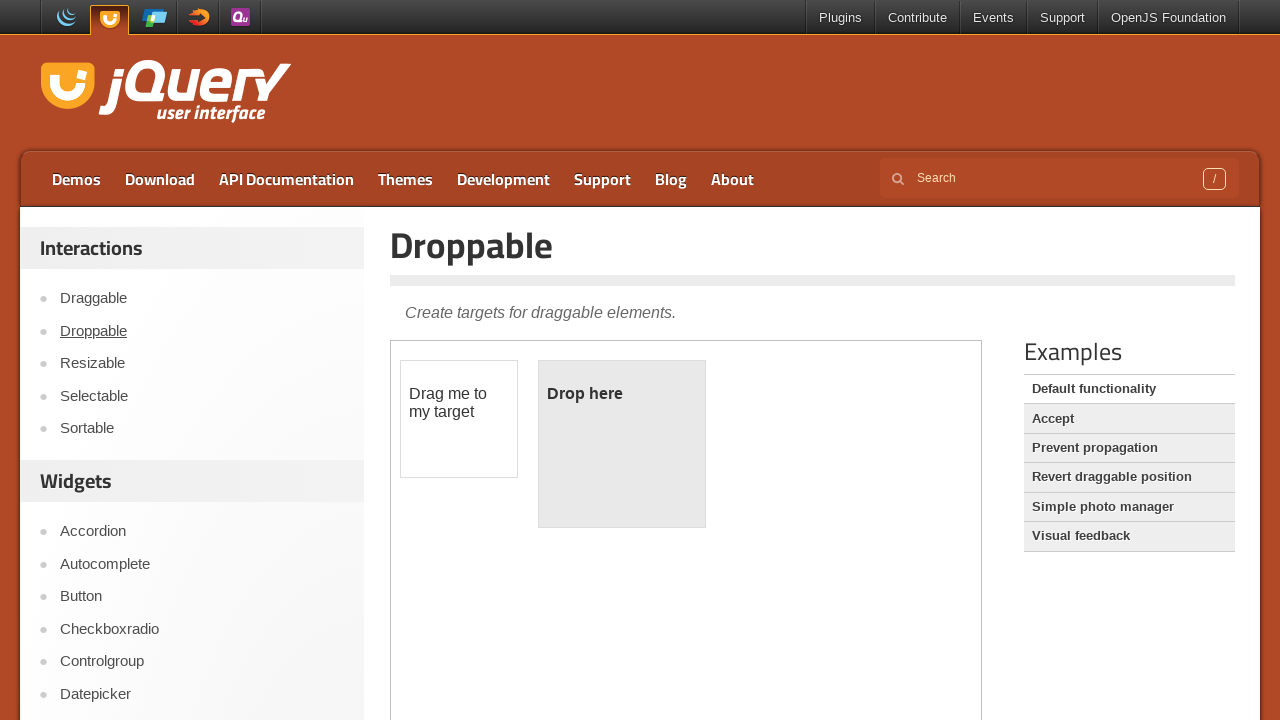

Located the demo frame containing the drag and drop elements
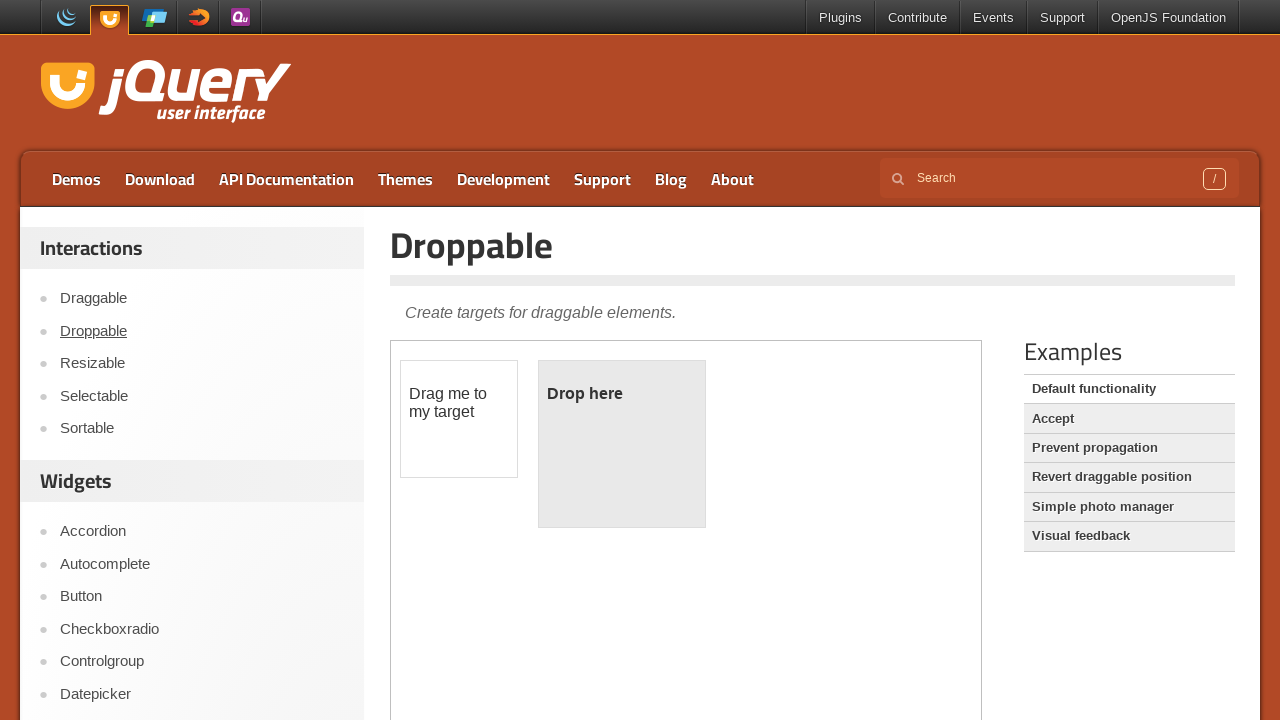

Located the draggable source element 'Drag me to my target'
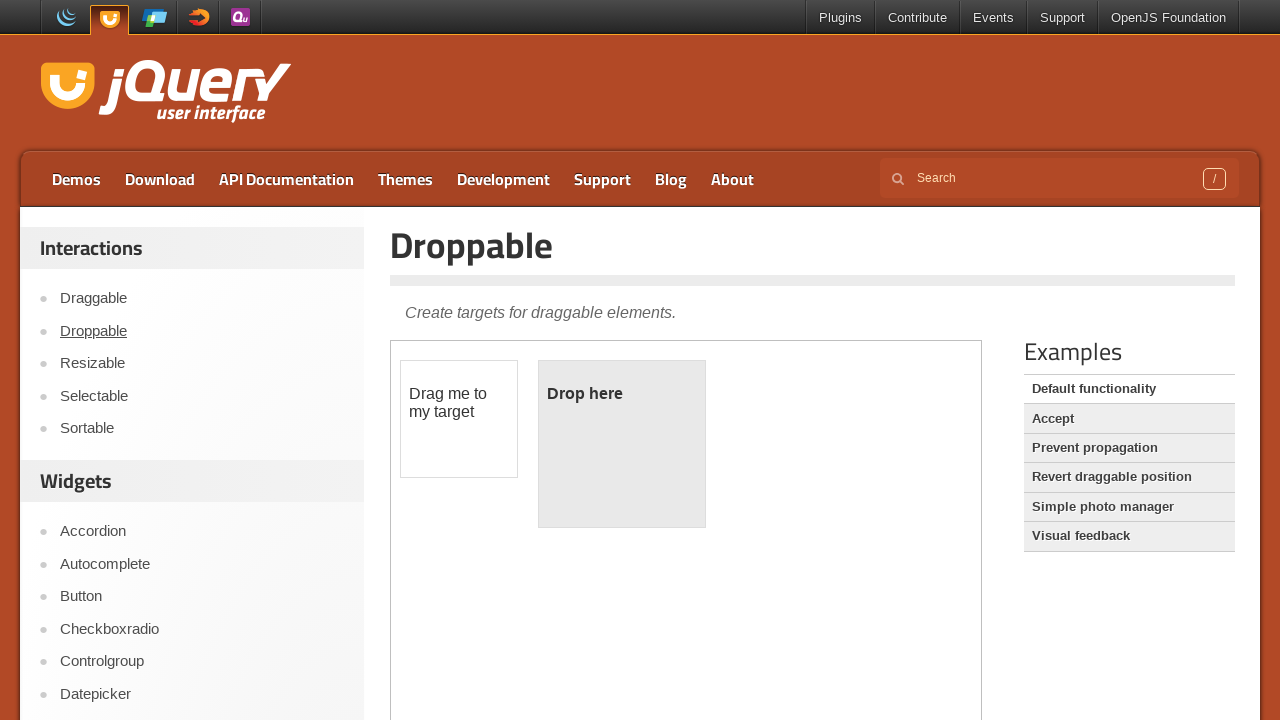

Located the droppable target element 'Drop here'
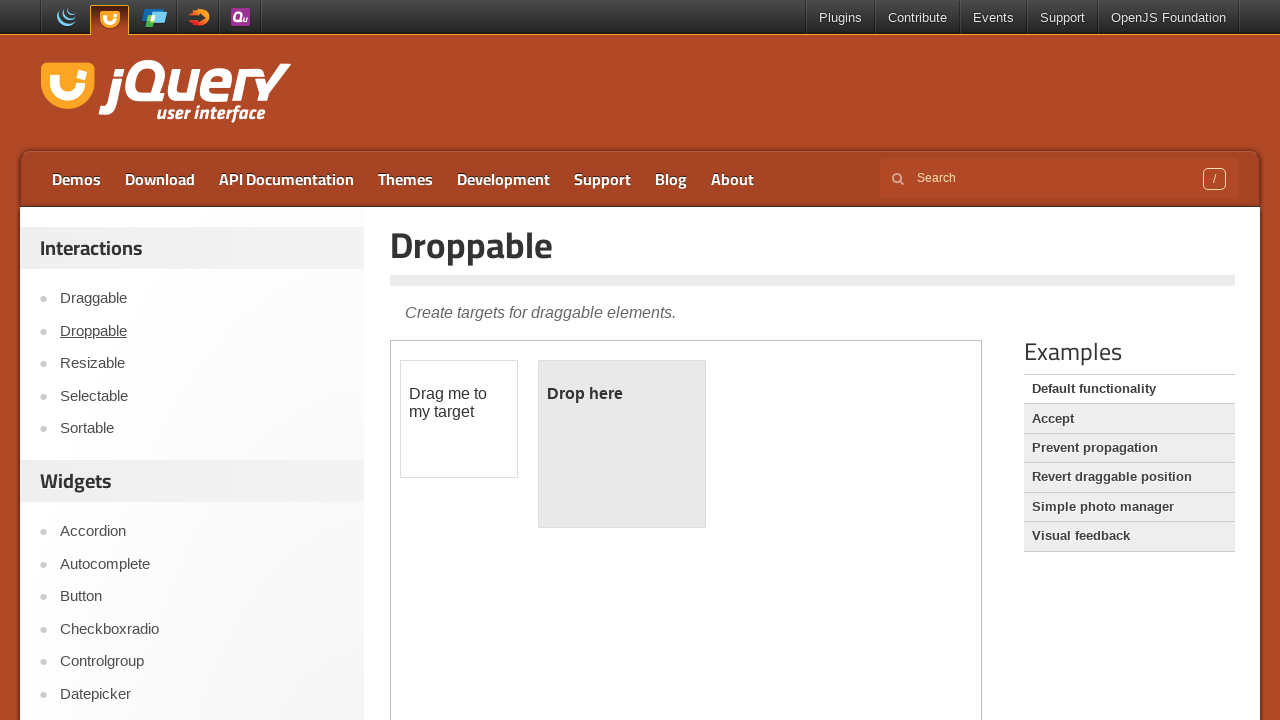

Performed drag and drop action from source to target element at (622, 394)
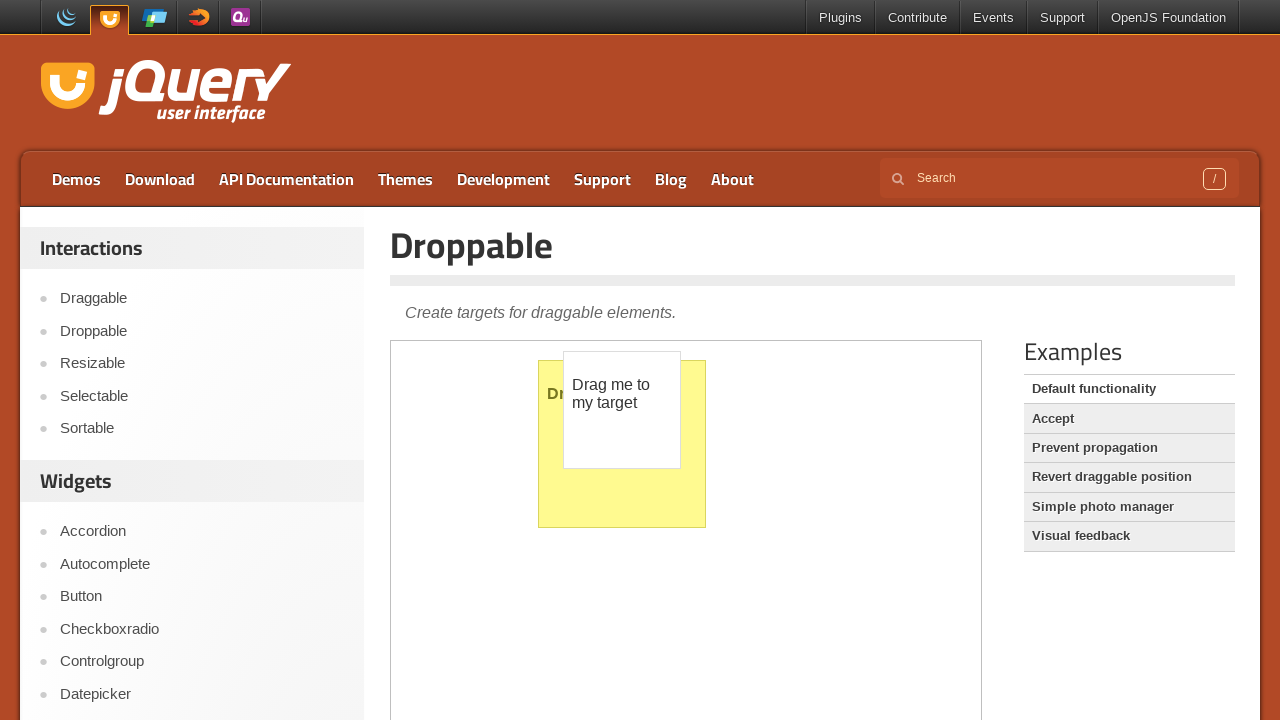

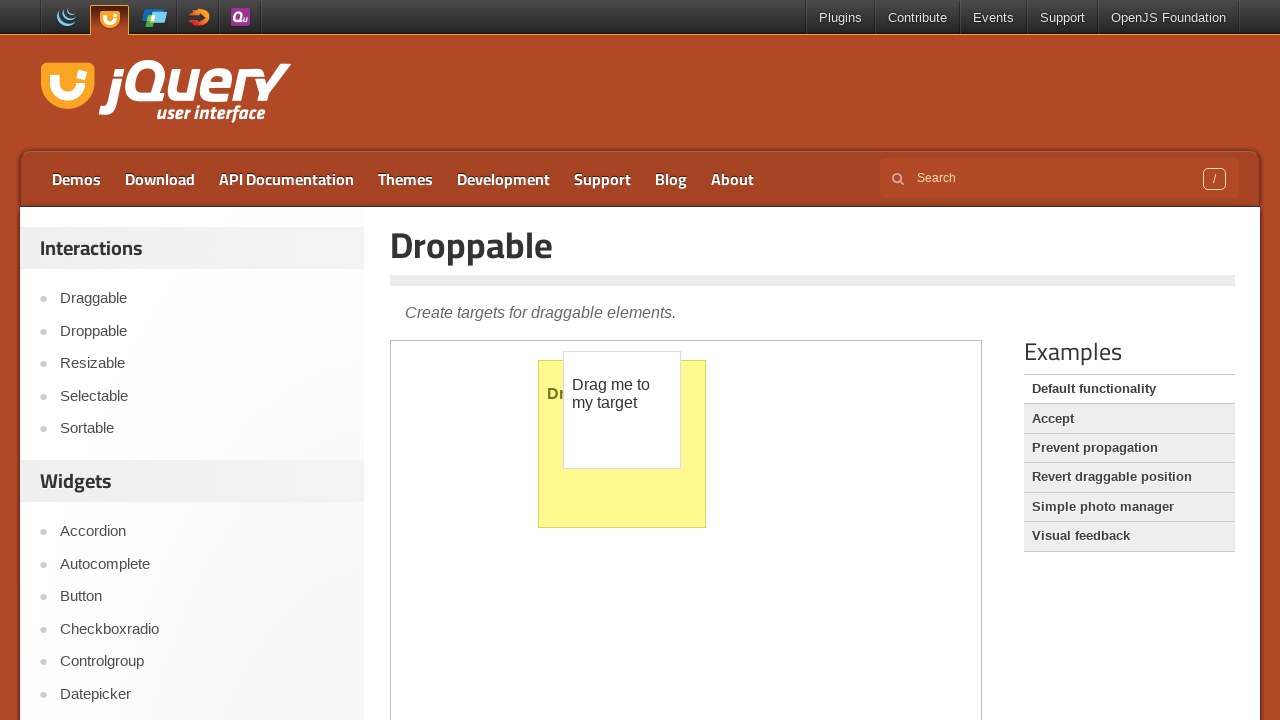